Tests a complete e-commerce checkout flow by searching for a product (Brocolli), adding it to cart, proceeding through checkout, selecting a country, agreeing to terms, and verifying the order success message.

Starting URL: https://rahulshettyacademy.com/seleniumPractise/#/

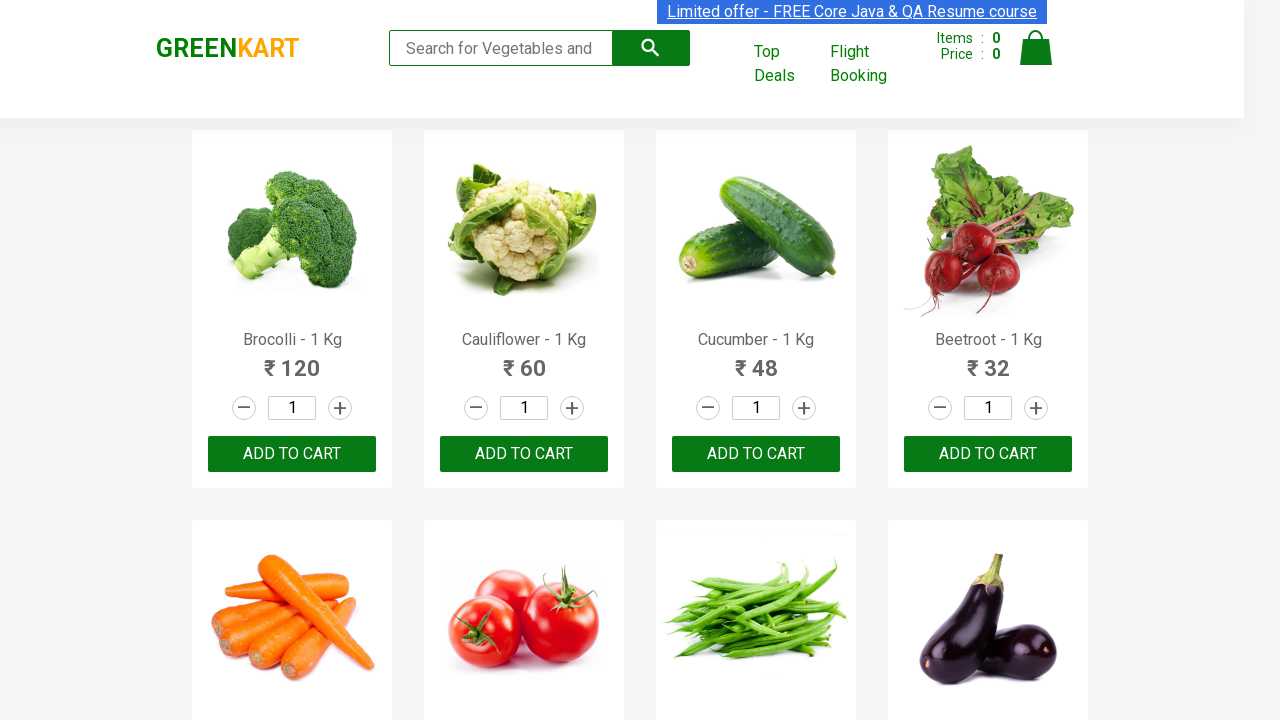

Filled search field with 'Brocolli' on input[placeholder='Search for Vegetables and Fruits']
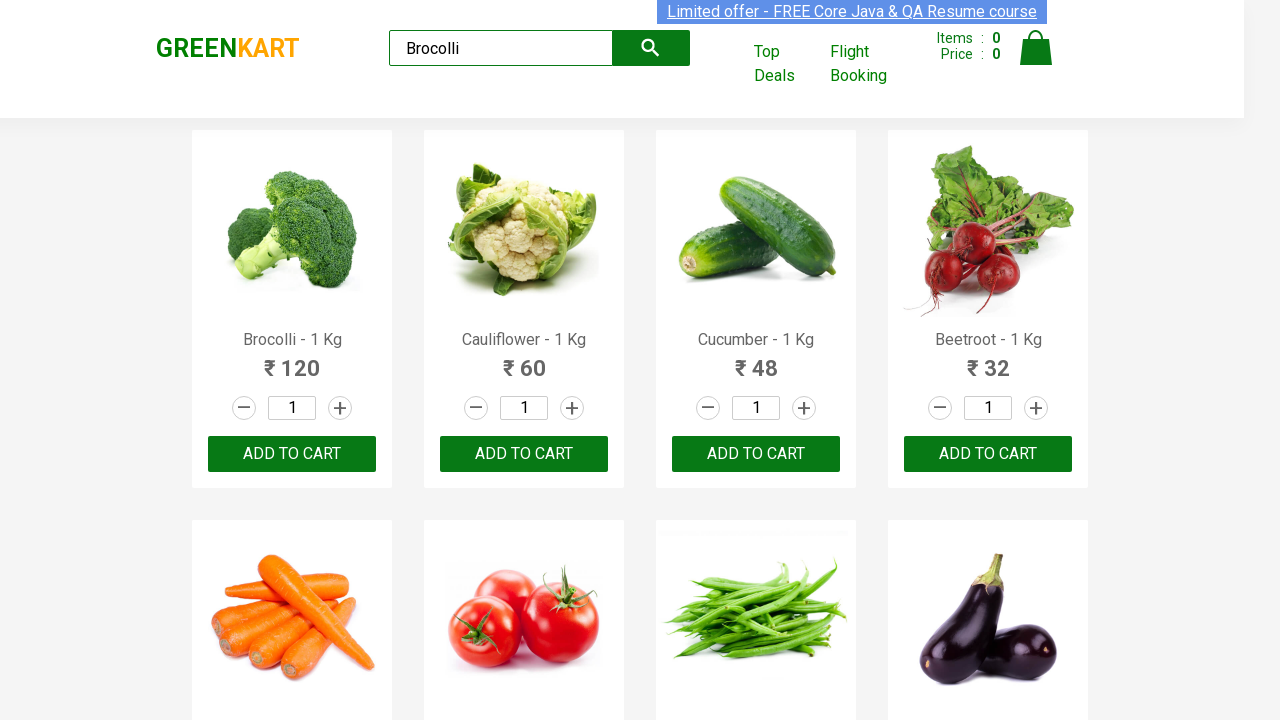

Search results loaded and product appeared
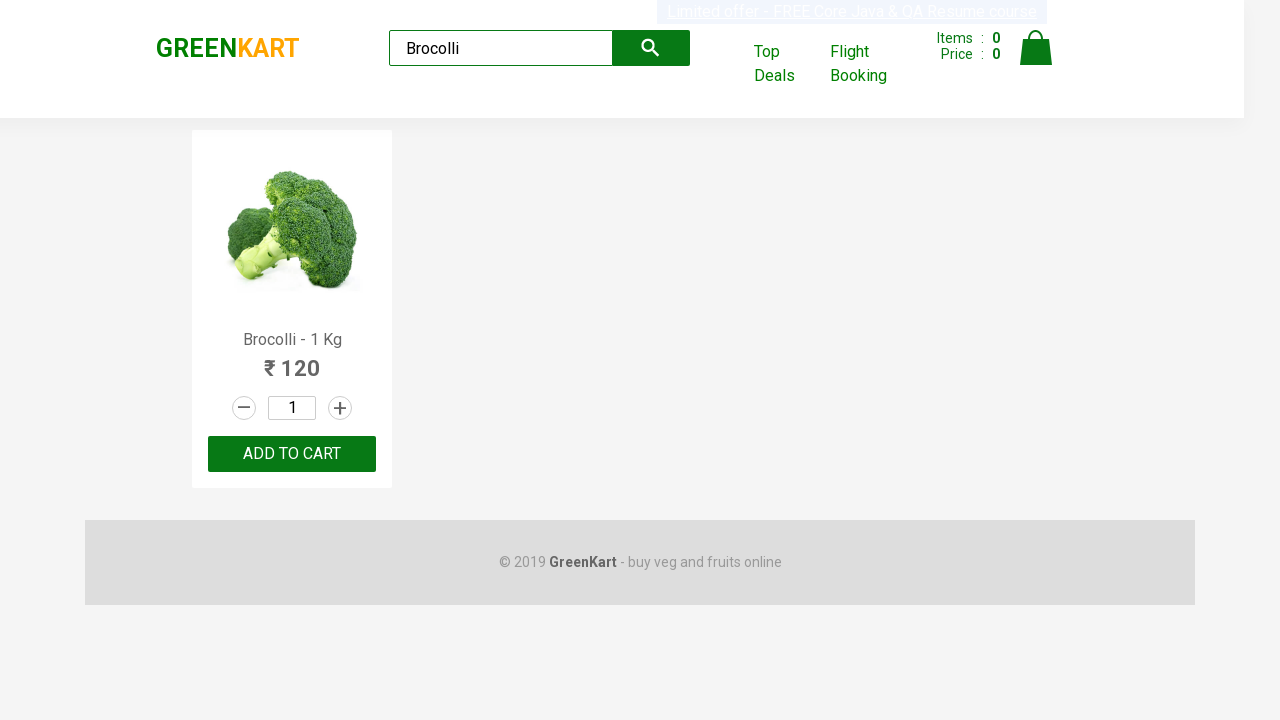

Clicked 'ADD TO CART' button at (292, 454) on button:has-text('ADD TO CART')
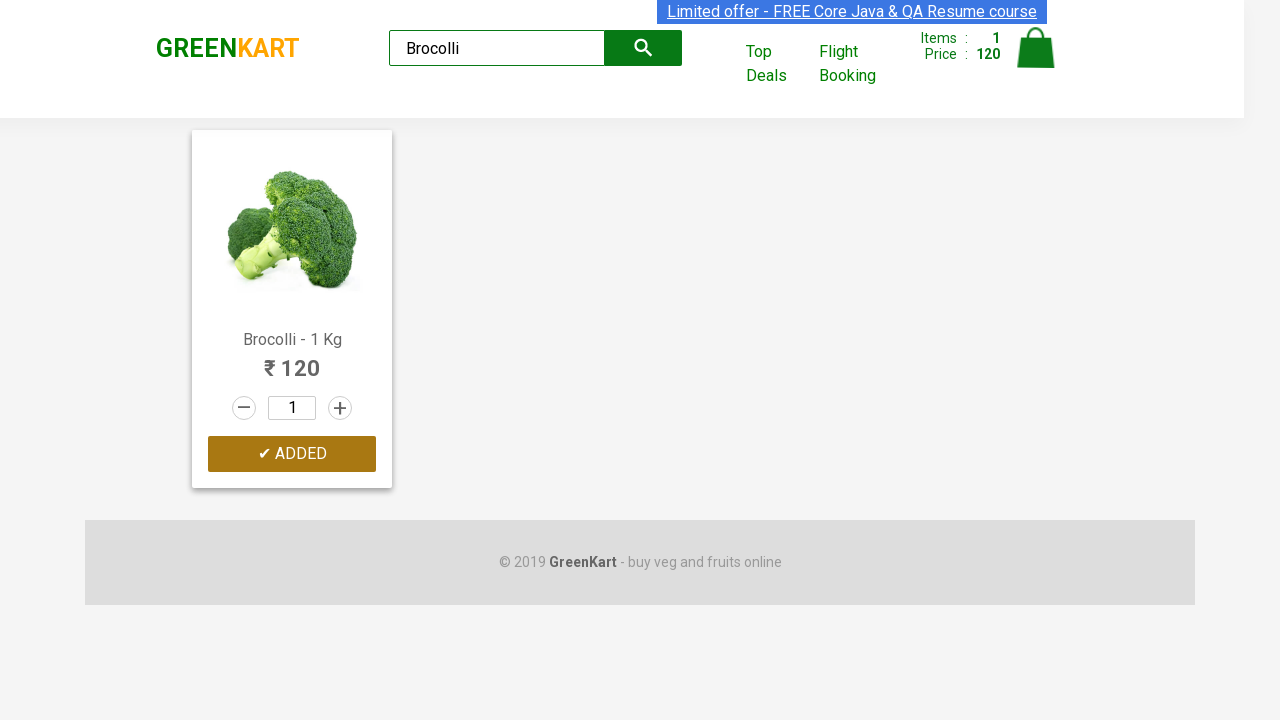

Clicked cart icon at (1036, 48) on img[alt='Cart']
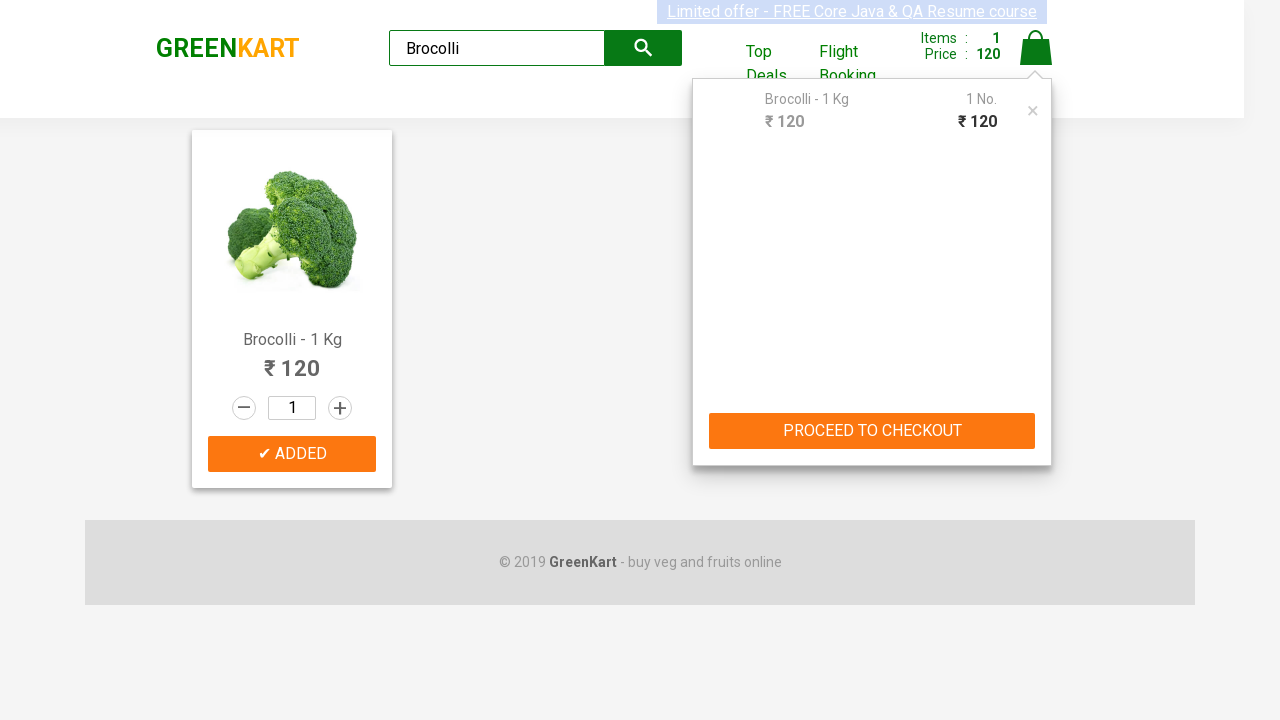

Clicked 'PROCEED TO CHECKOUT' button at (872, 431) on button:has-text('PROCEED TO CHECKOUT')
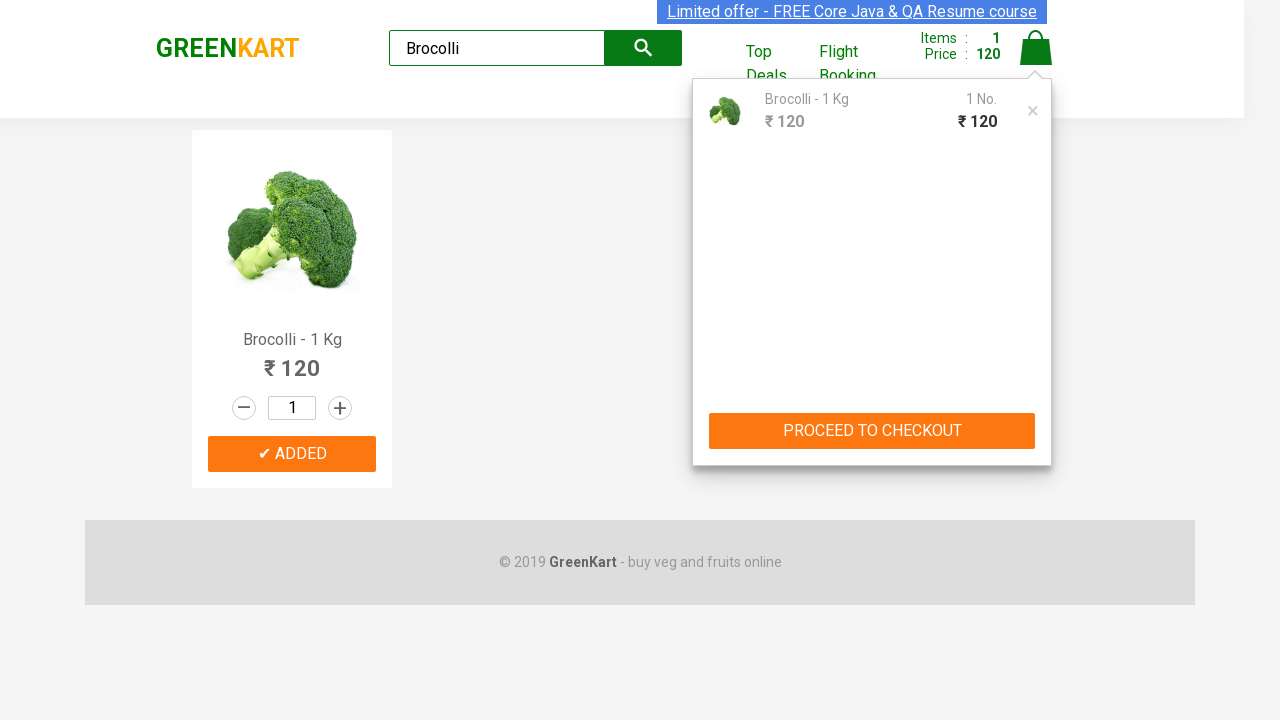

Clicked 'Place Order' button at (1036, 420) on button:has-text('Place Order')
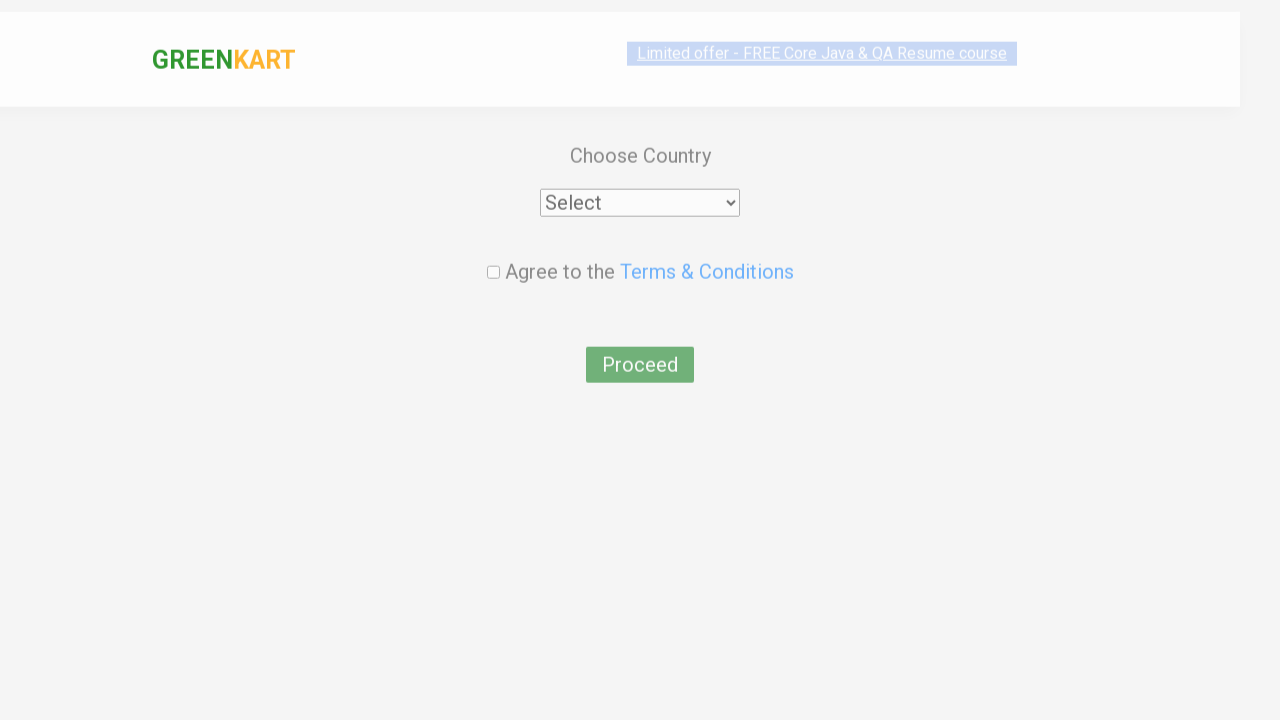

Selected 'India' from country dropdown on div.wrapperTwo div select
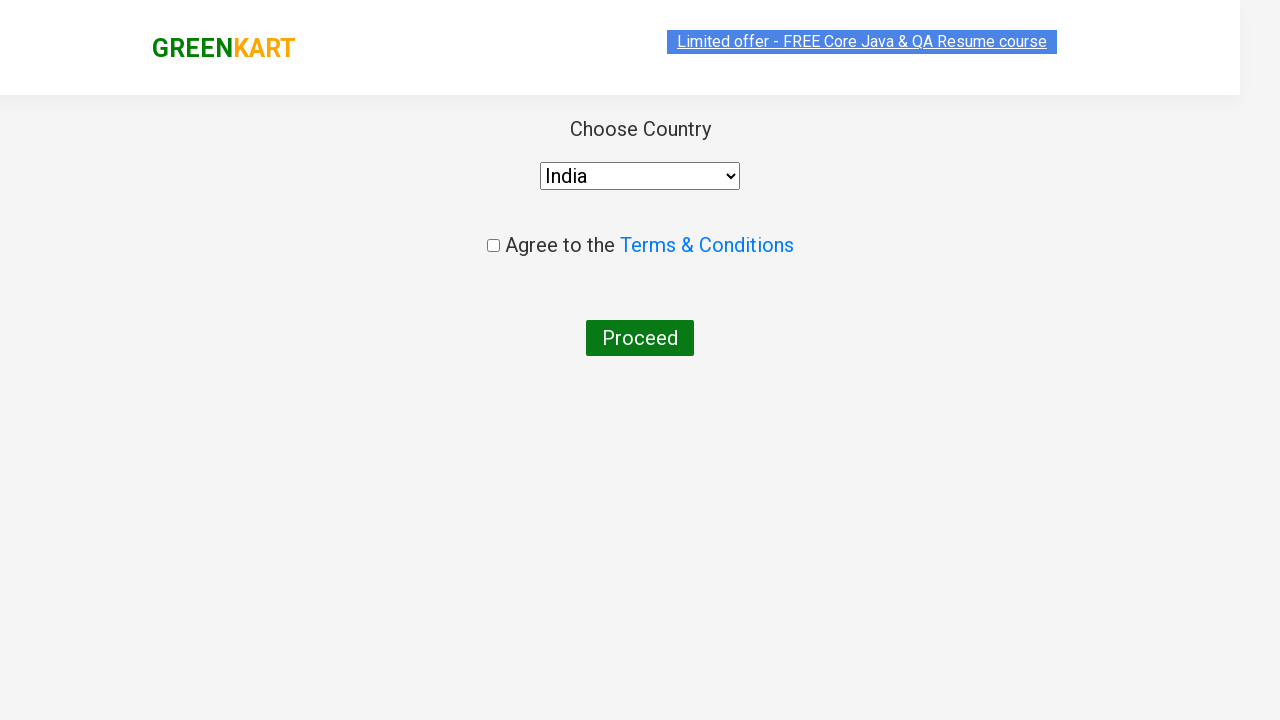

Checked Terms and Conditions checkbox at (493, 246) on input[type='checkbox']
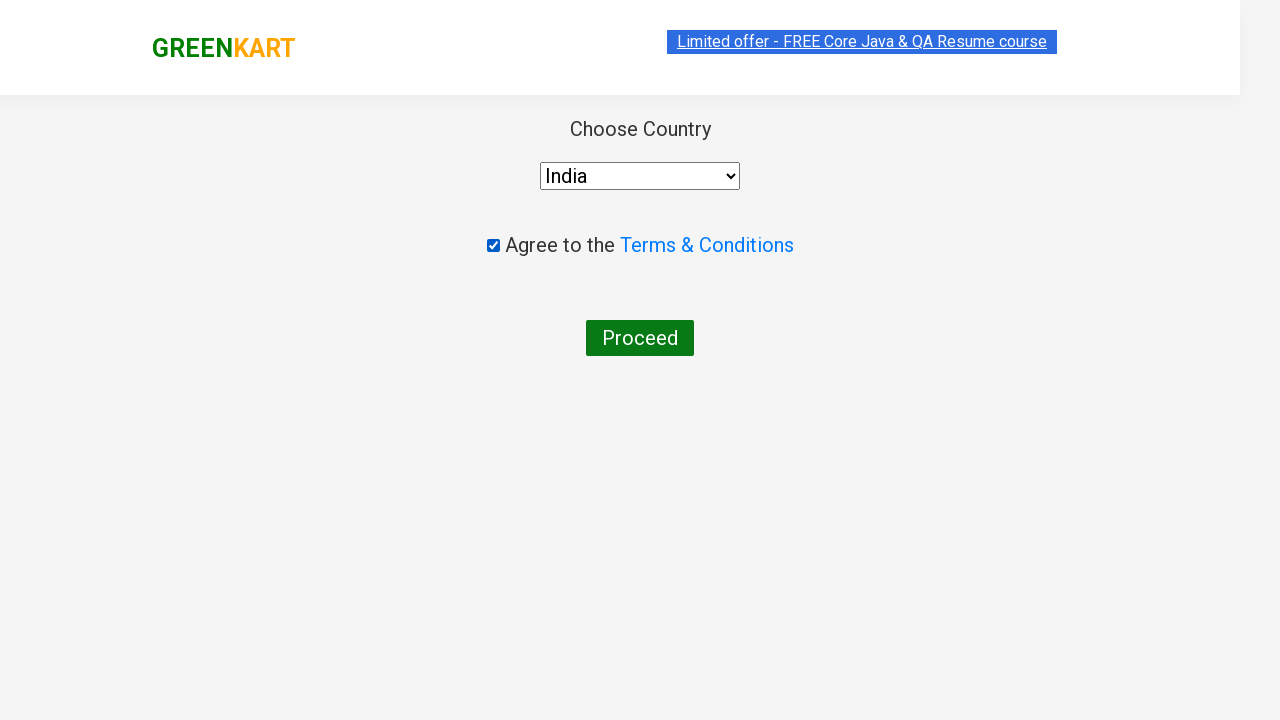

Clicked 'Proceed' button to complete order at (640, 338) on button:has-text('Proceed')
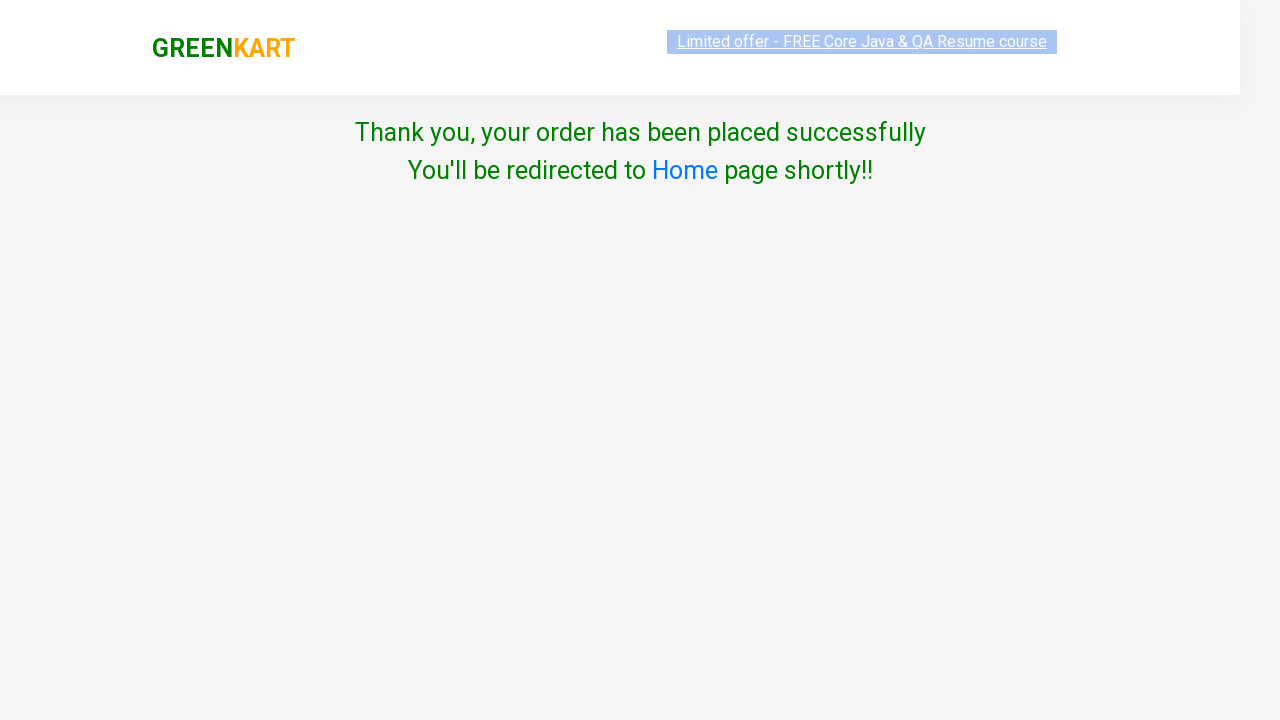

Order success message confirmed - checkout flow completed
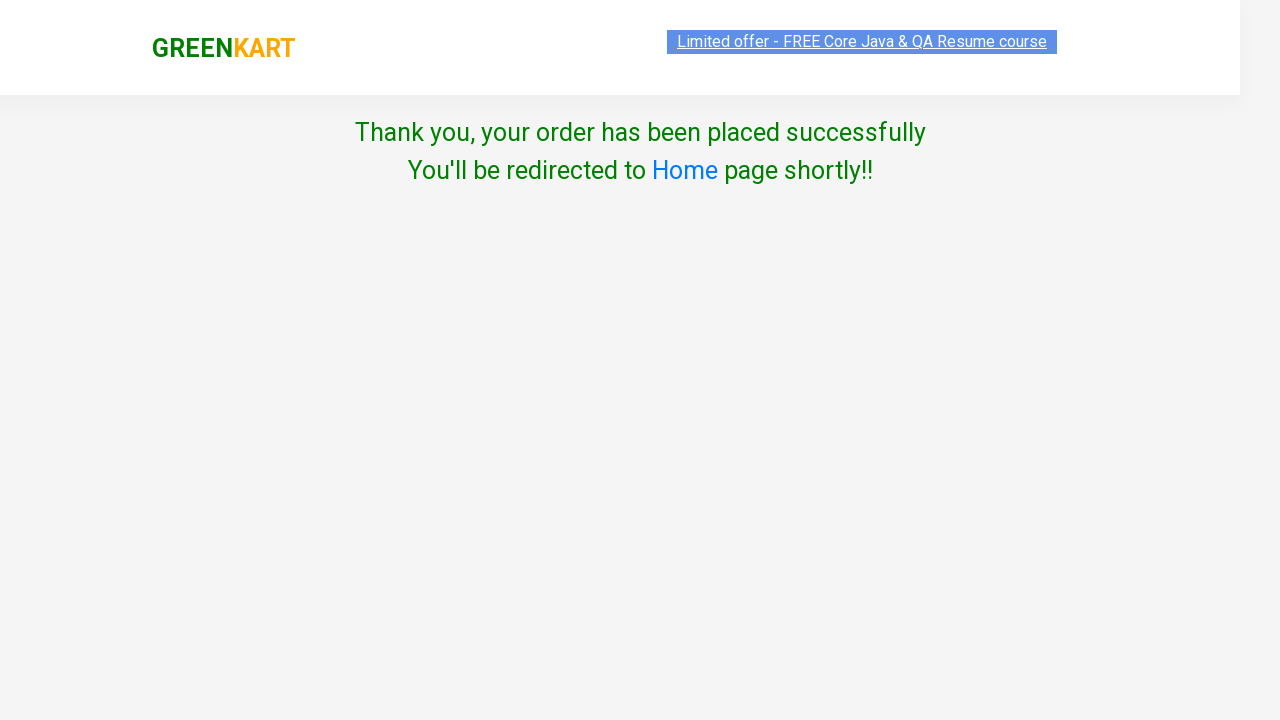

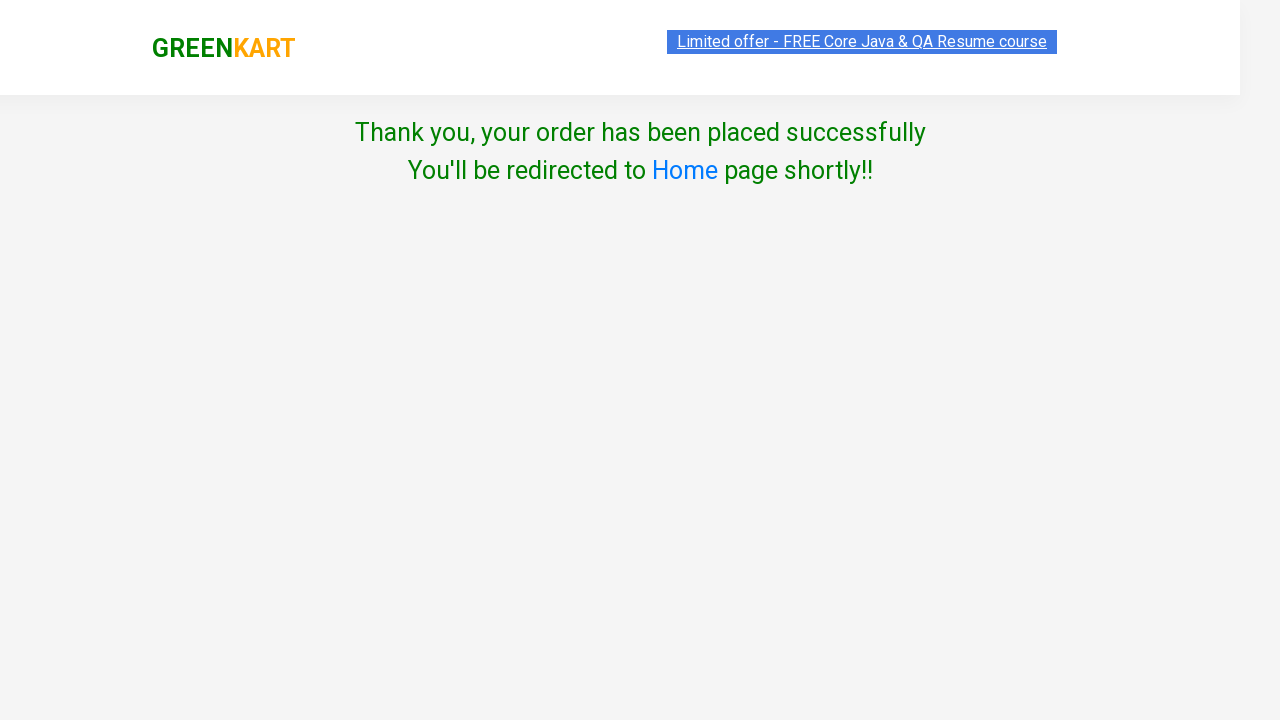